Tests adding a product to cart on an e-commerce site by navigating to a product page, verifying the product title, clicking the add-to-cart button, and confirming the item was added successfully.

Starting URL: https://atid.store/product/black-hoodie/

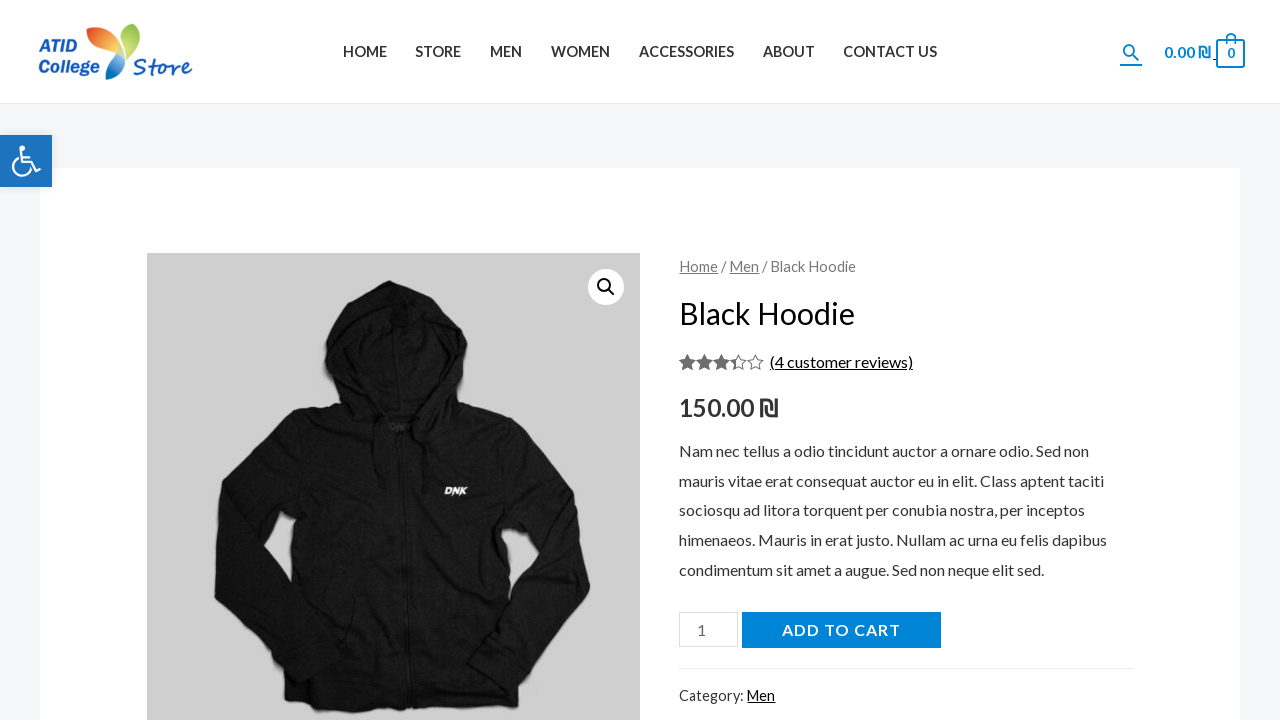

Waited for product title heading to load
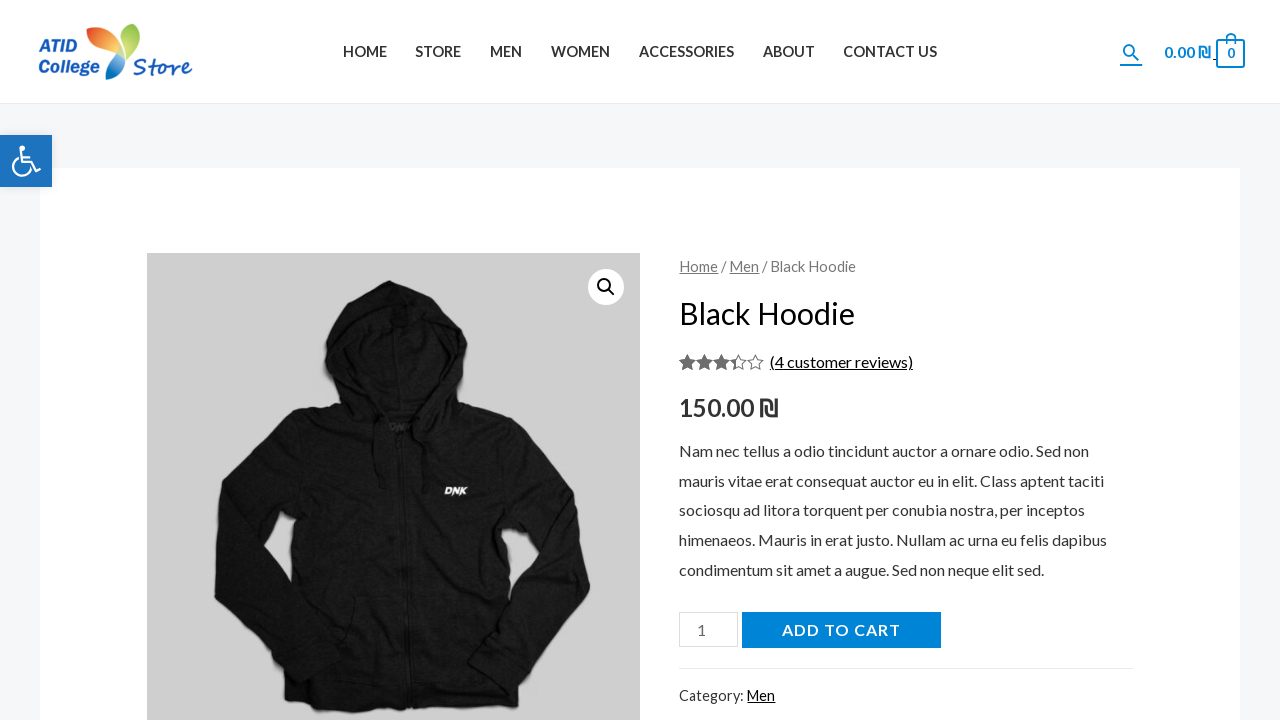

Verified product title is 'Black Hoodie'
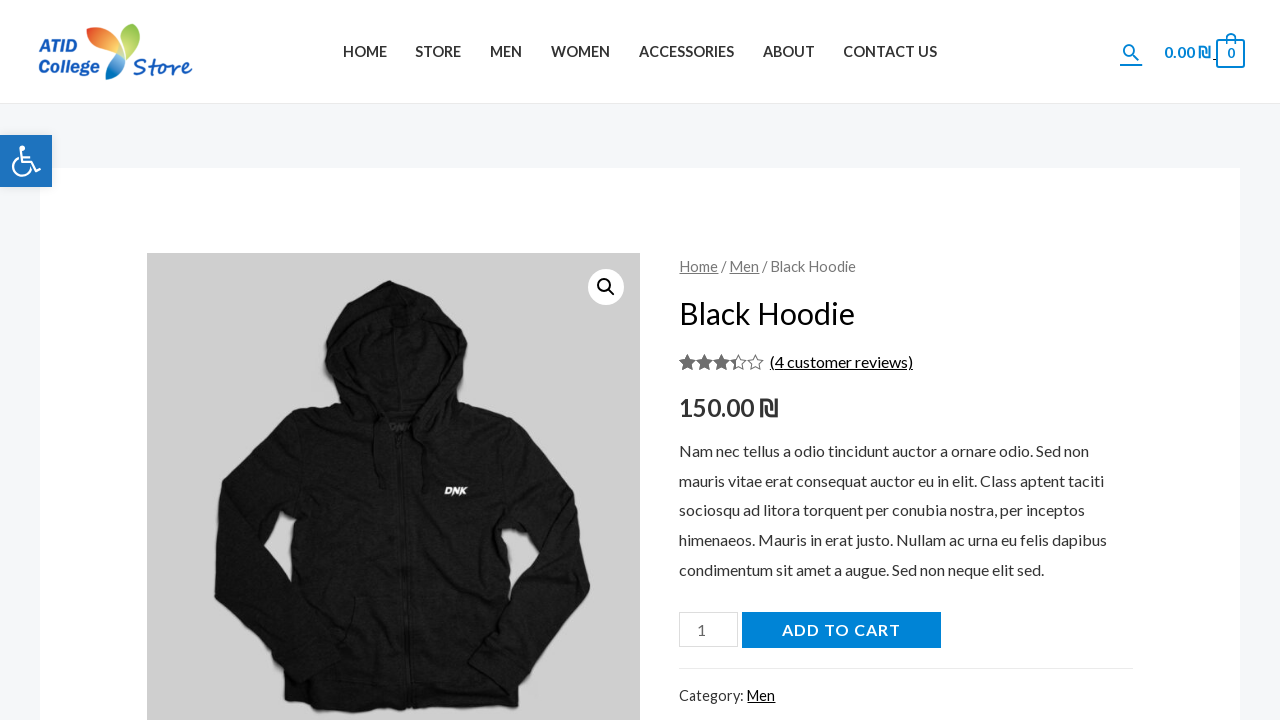

Clicked add-to-cart button at (841, 630) on button[name='add-to-cart']
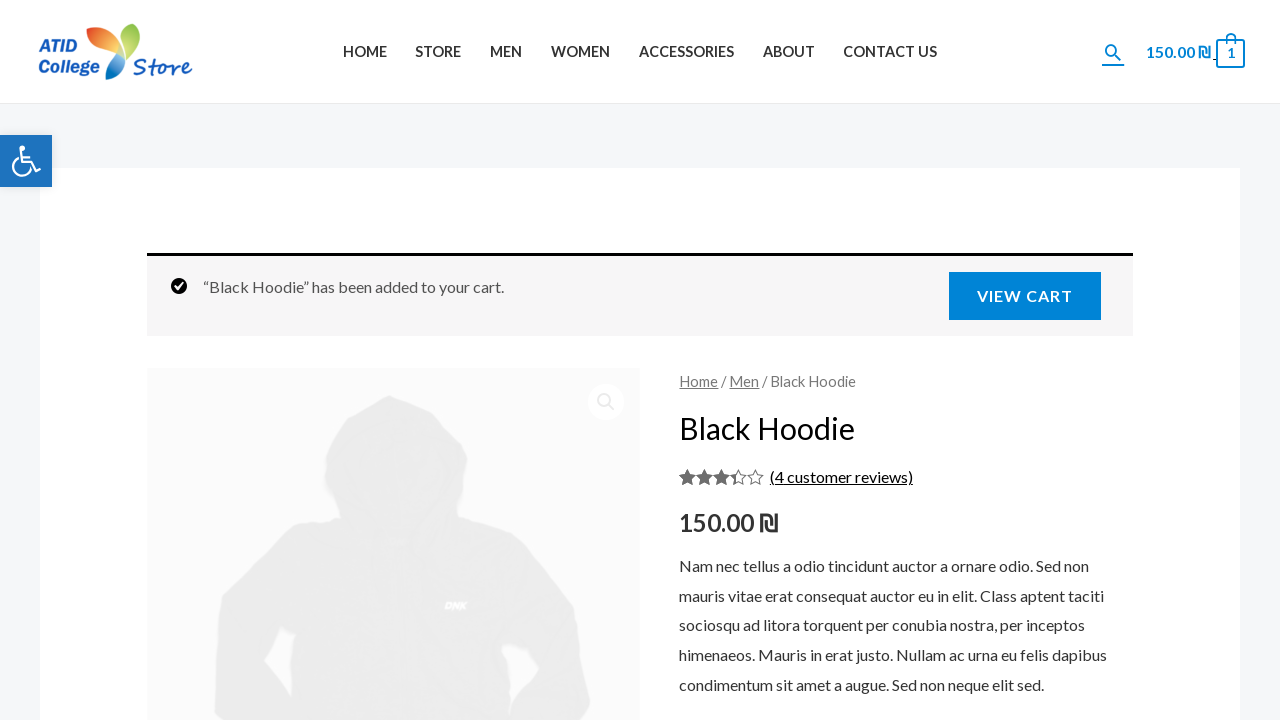

Waited for confirmation message to appear
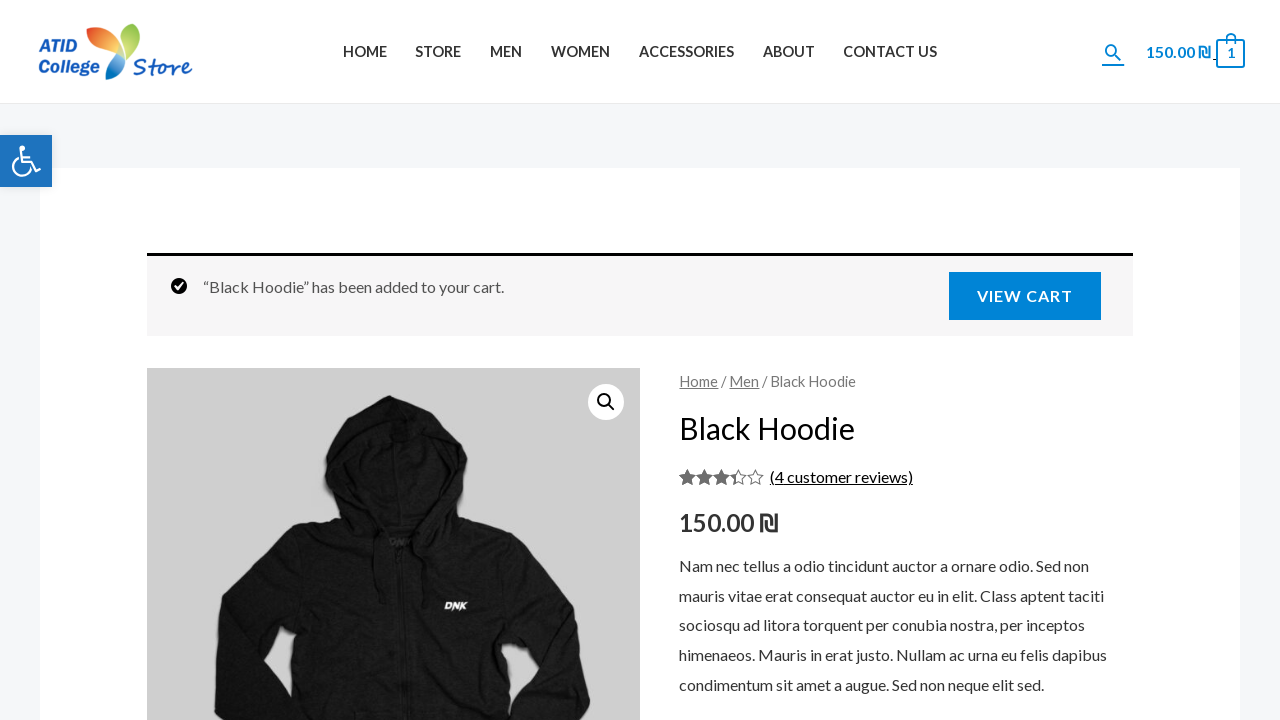

Verified confirmation message contains 'has been added to your cart'
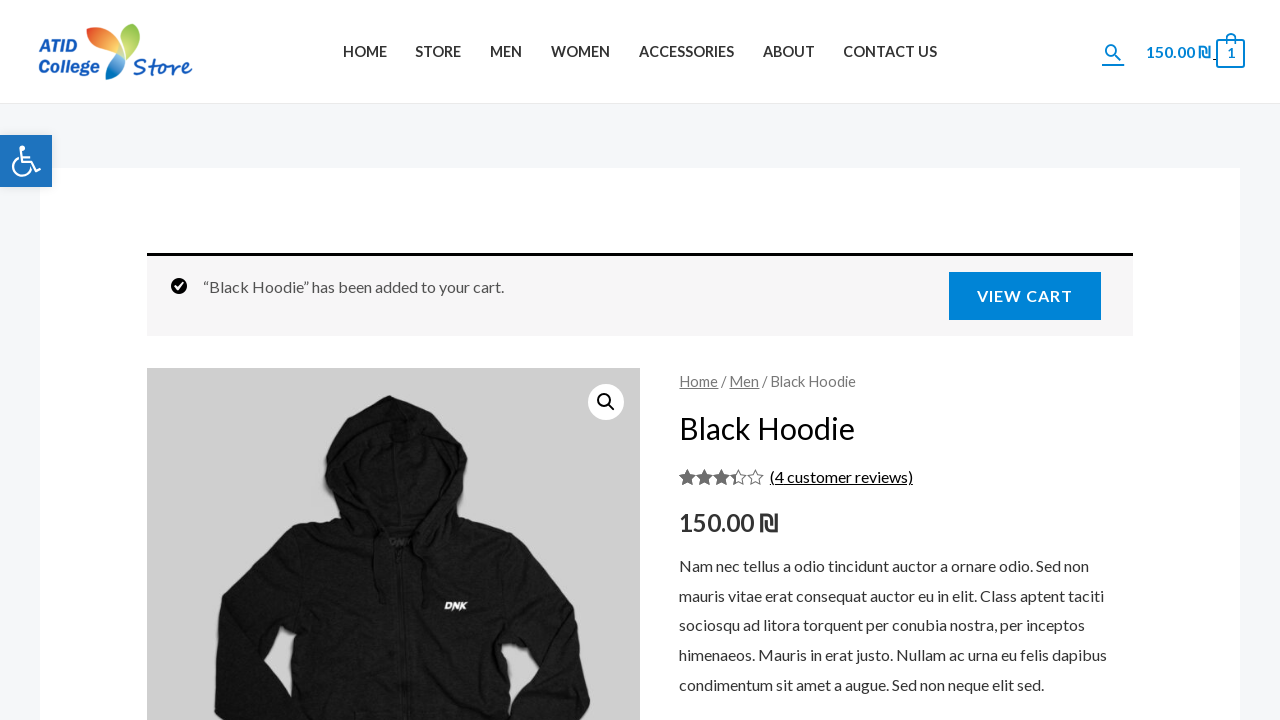

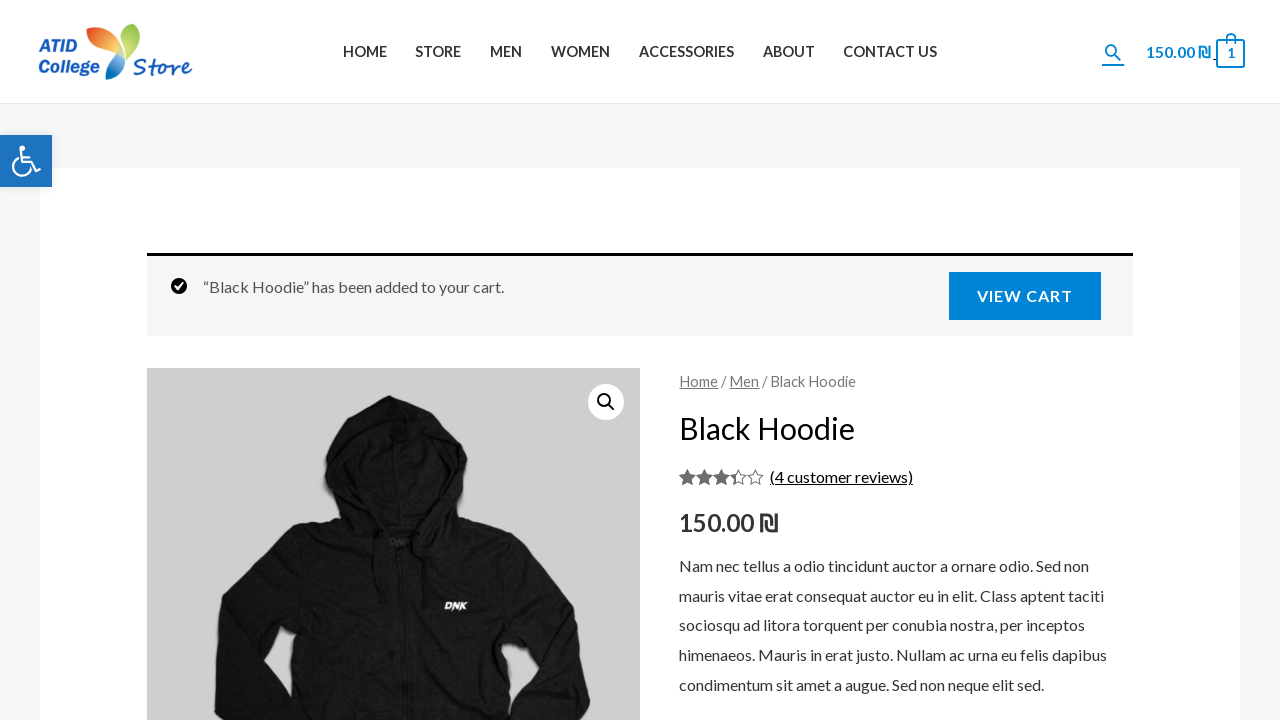